Tests adding an item to cart on an e-commerce site by making an API request to add a product, then navigating to the cart page to verify the item was added successfully.

Starting URL: https://ecommerce-playground.lambdatest.io/index.php/

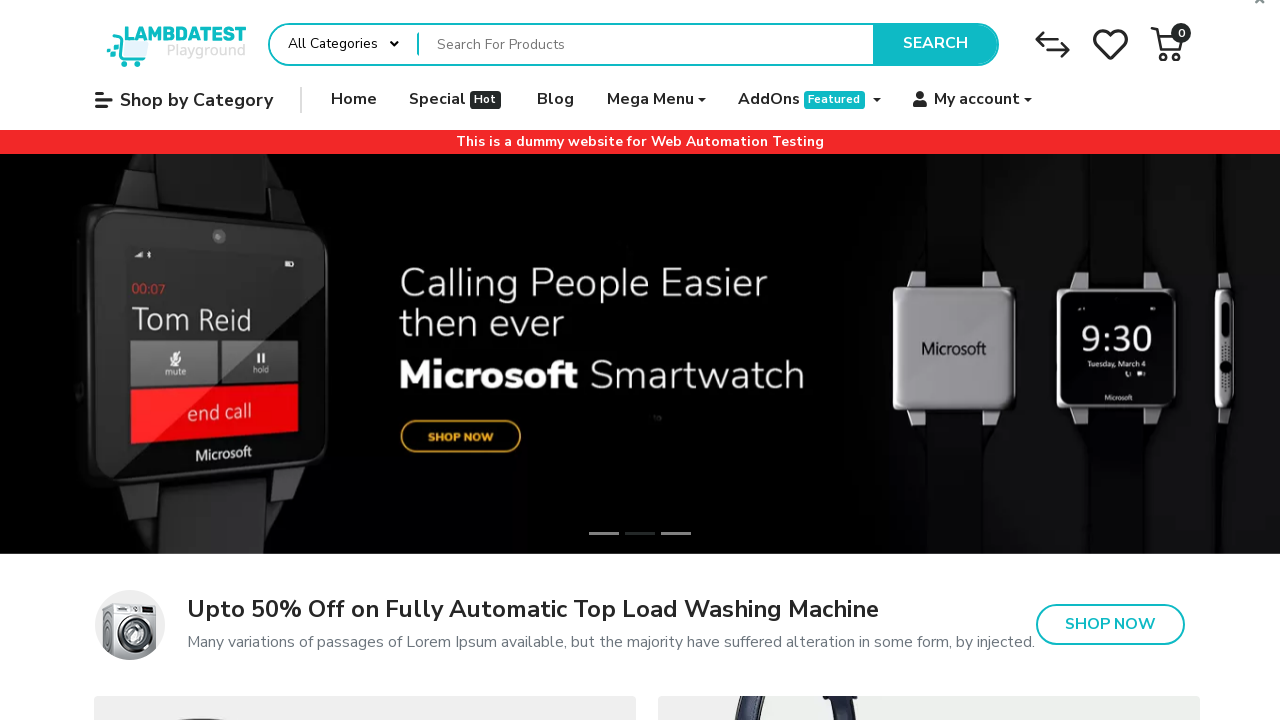

Made API request to add product ID 28 with quantity 1 to cart
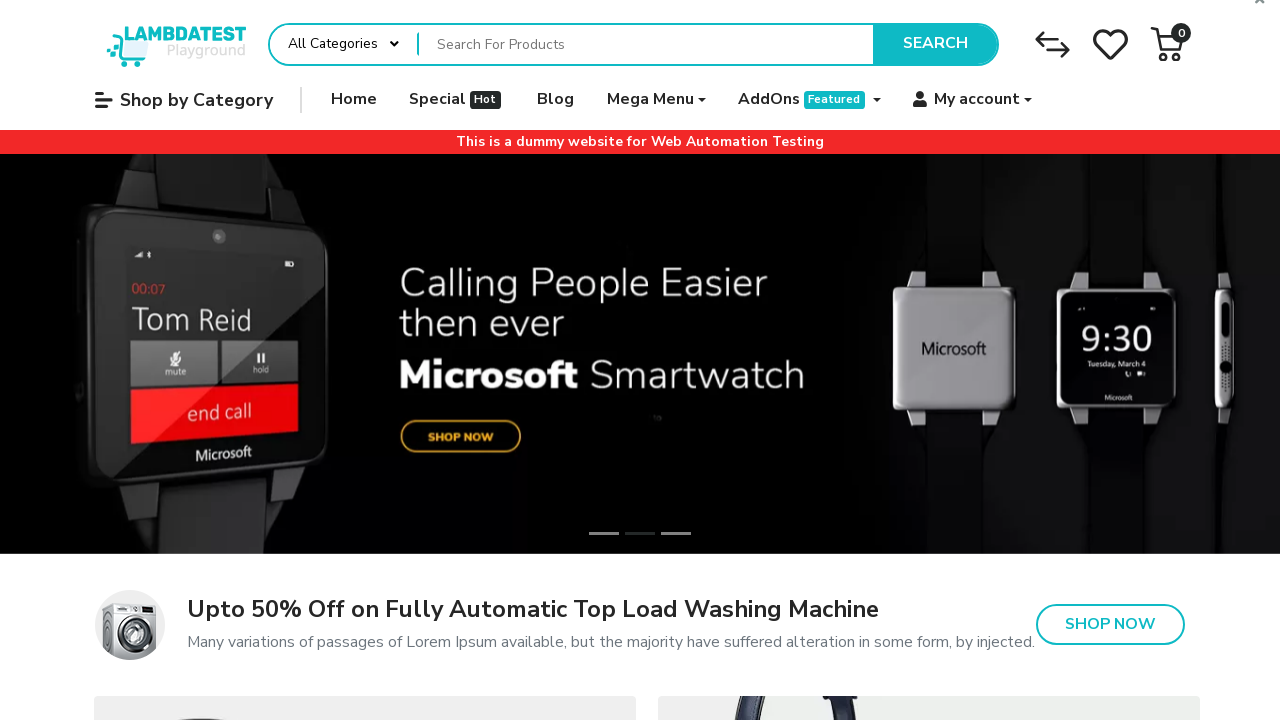

Verified API response is ok
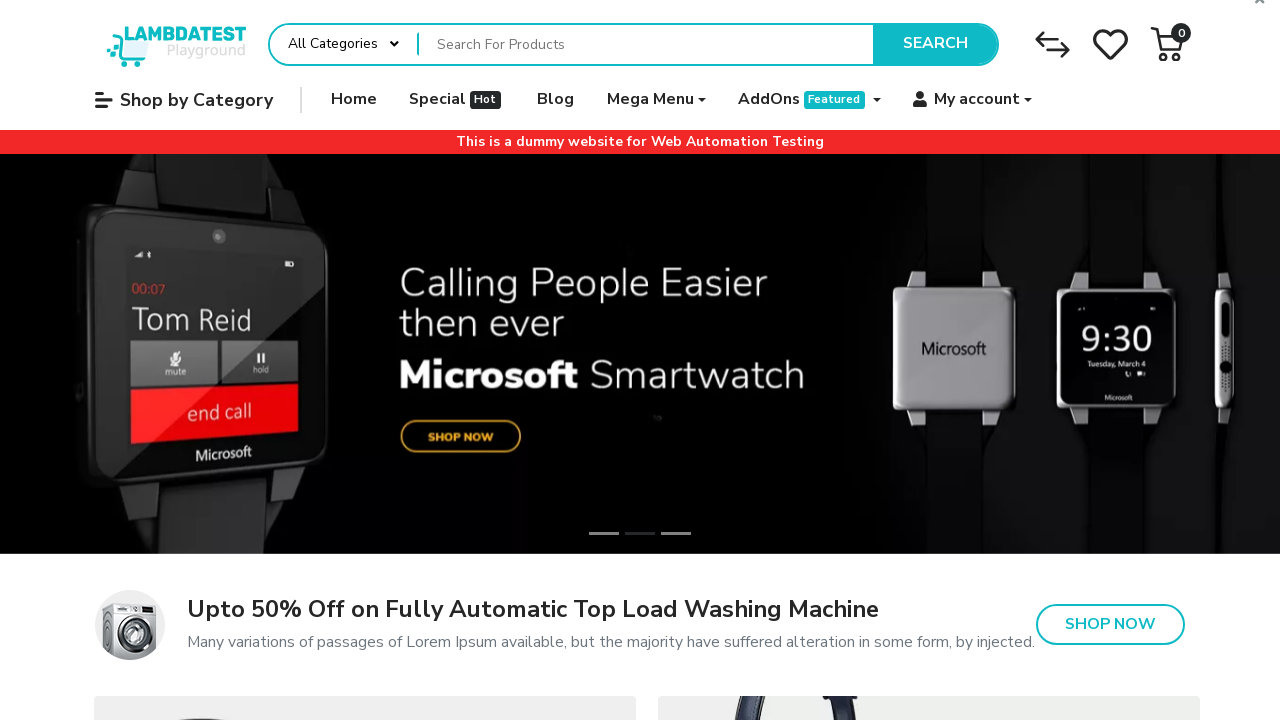

Verified API response status is 200
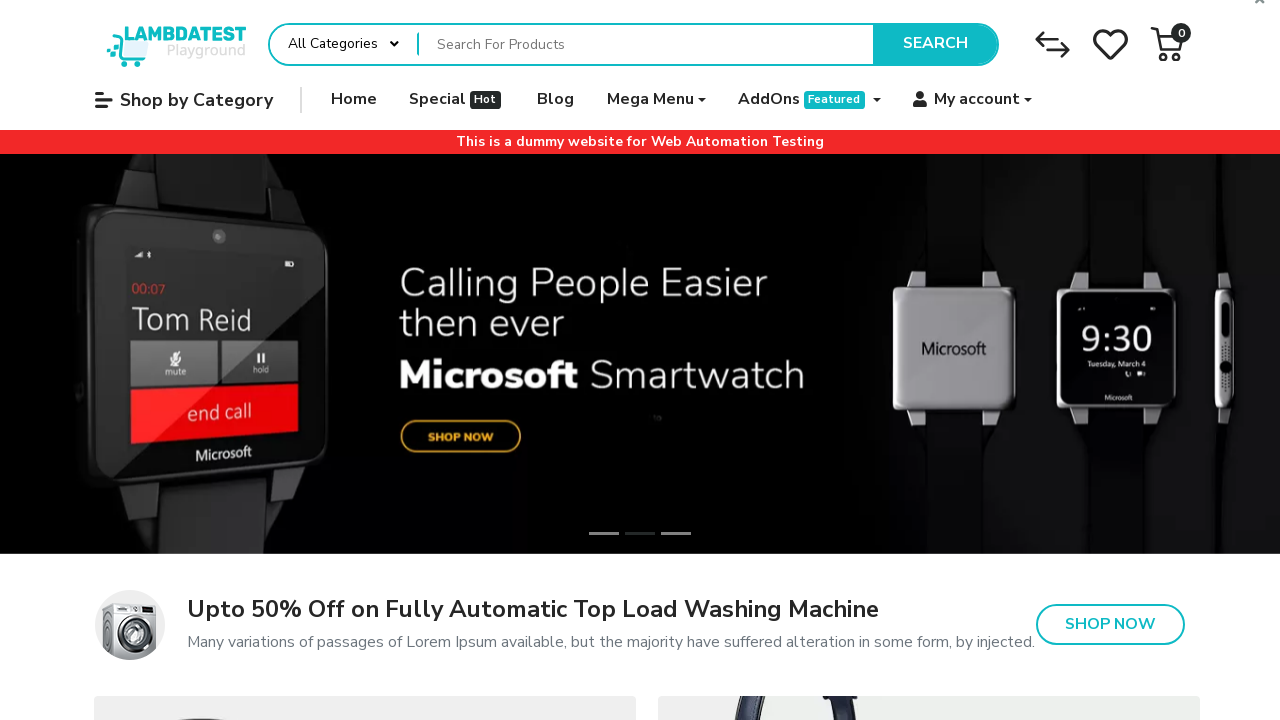

Navigated to cart page
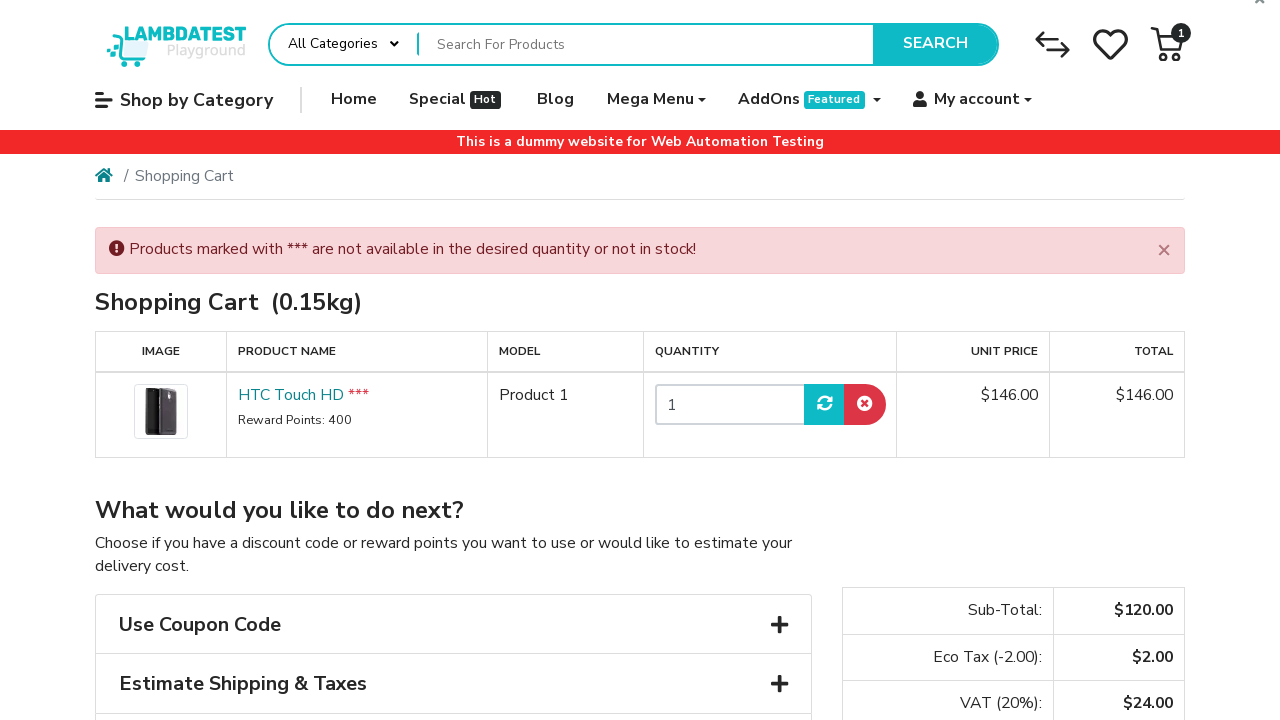

Waited for HTC Touch HD product to appear in cart
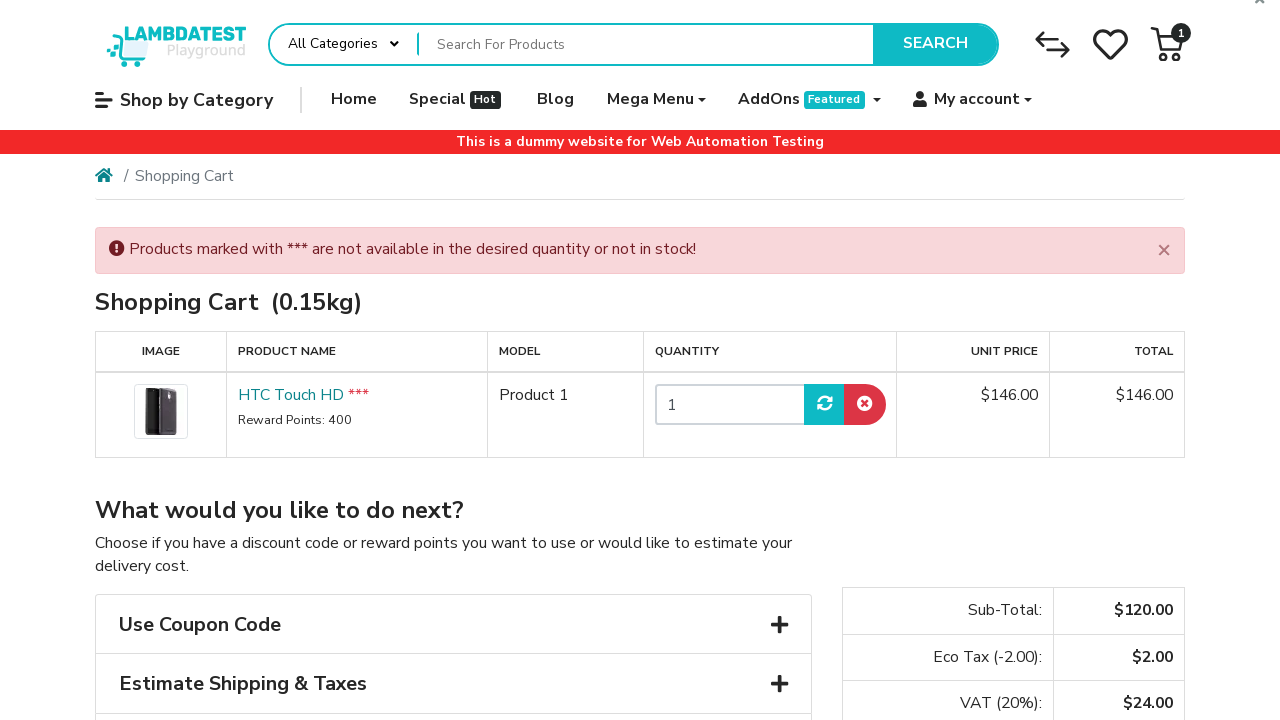

Located quantity input field
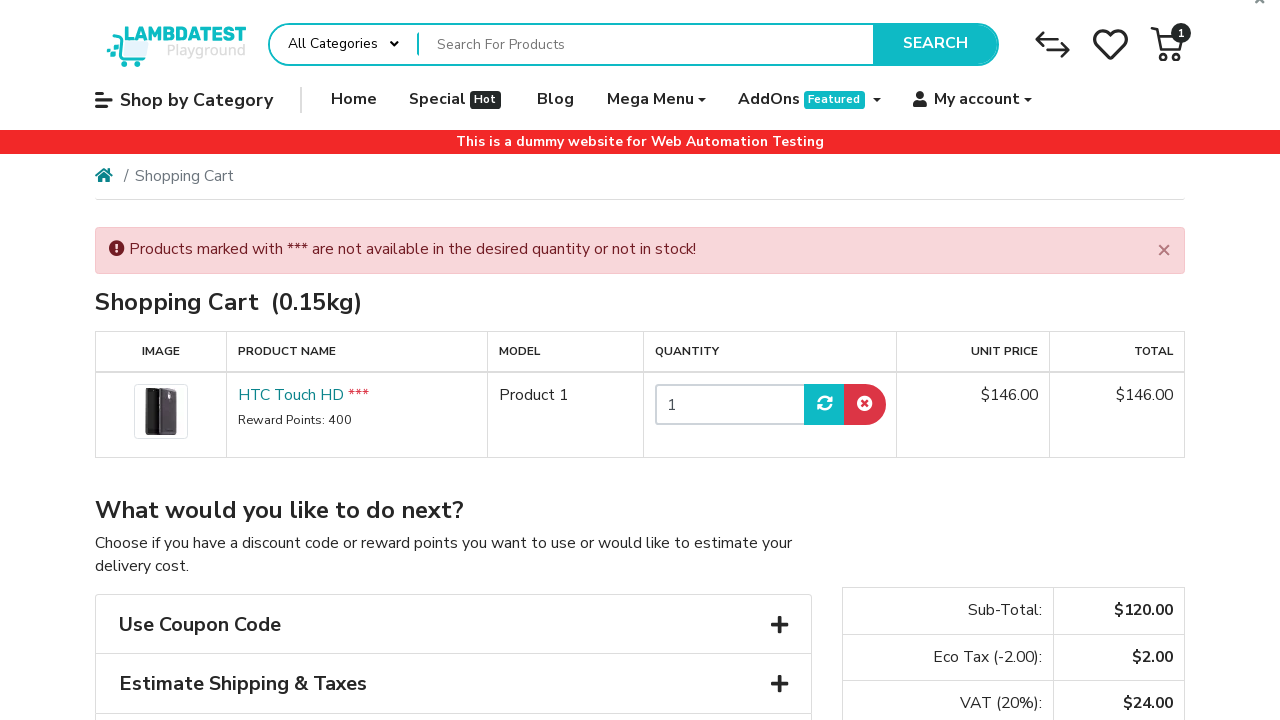

Verified product quantity in cart is 1
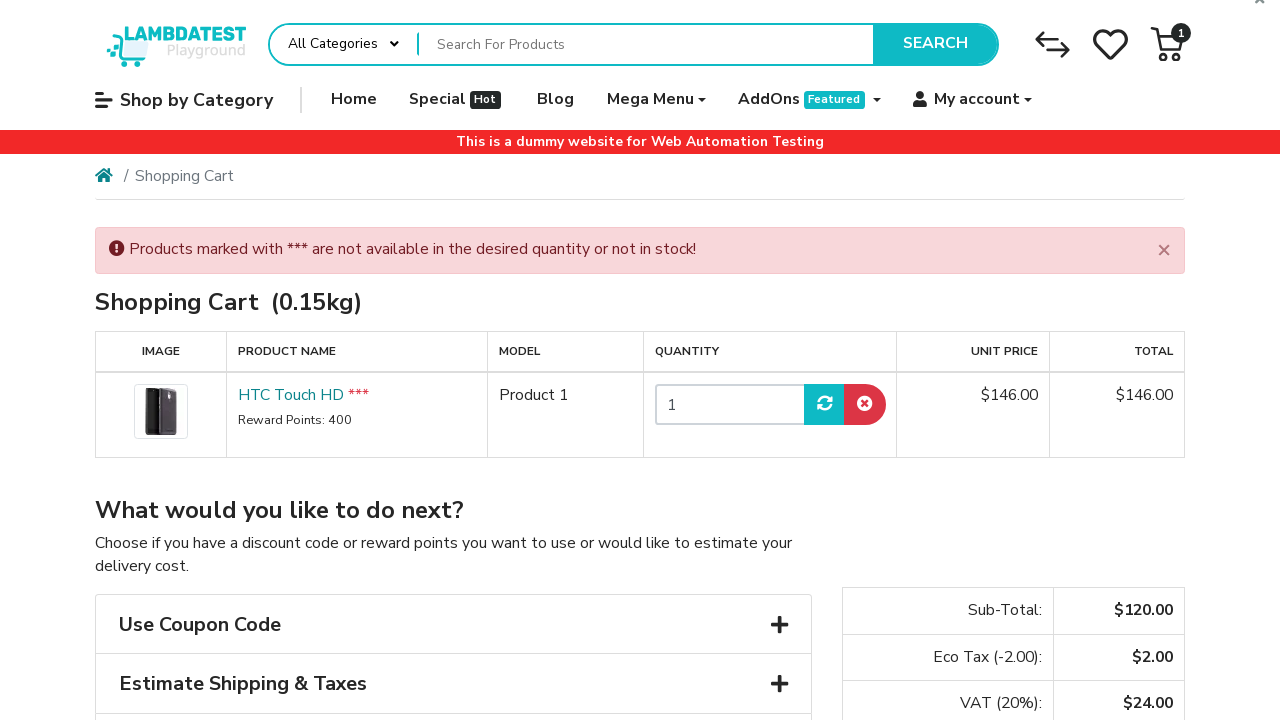

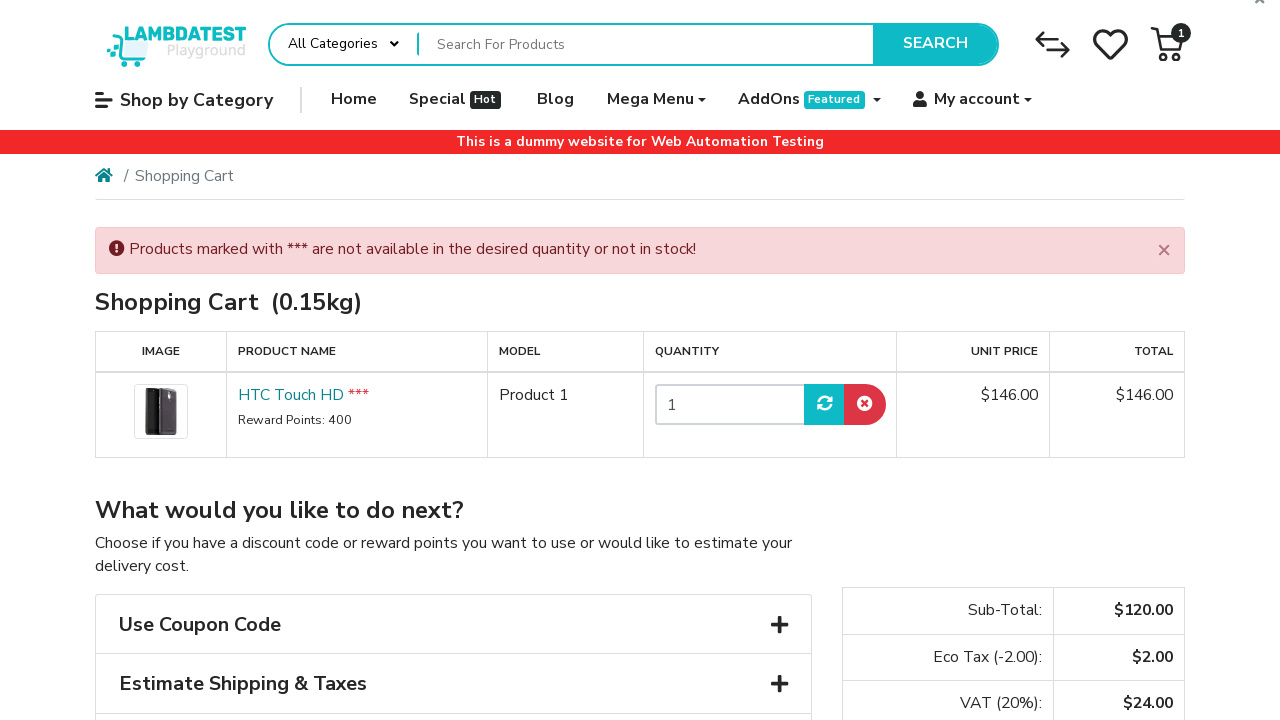